Tests AJAX loading panel by clicking a date and waiting for loading indicator to disappear before verifying selection

Starting URL: http://demos.telerik.com/aspnet-ajax/ajaxloadingpanel/functionality/explicit-show-hide/defaultcs.aspx

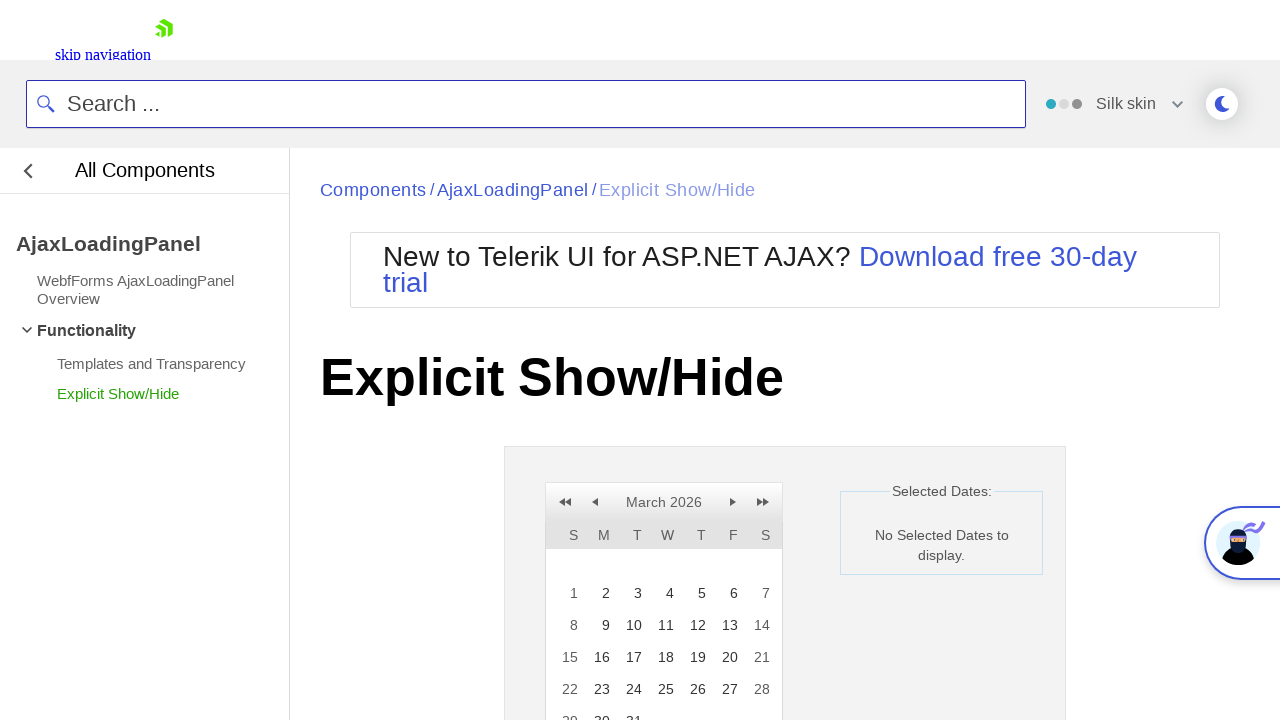

Clicked on day 27 in the calendar at (728, 689) on xpath=//a[contains(text(),'27')]
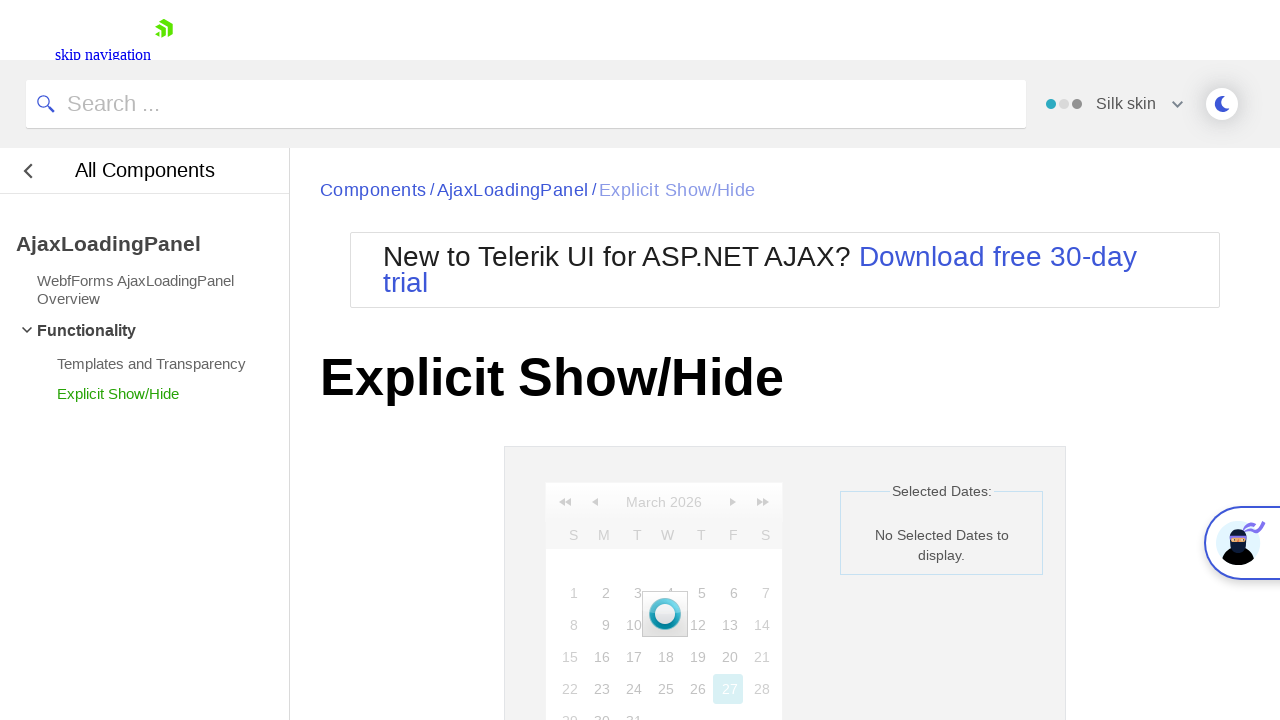

AJAX loading indicator disappeared after date selection
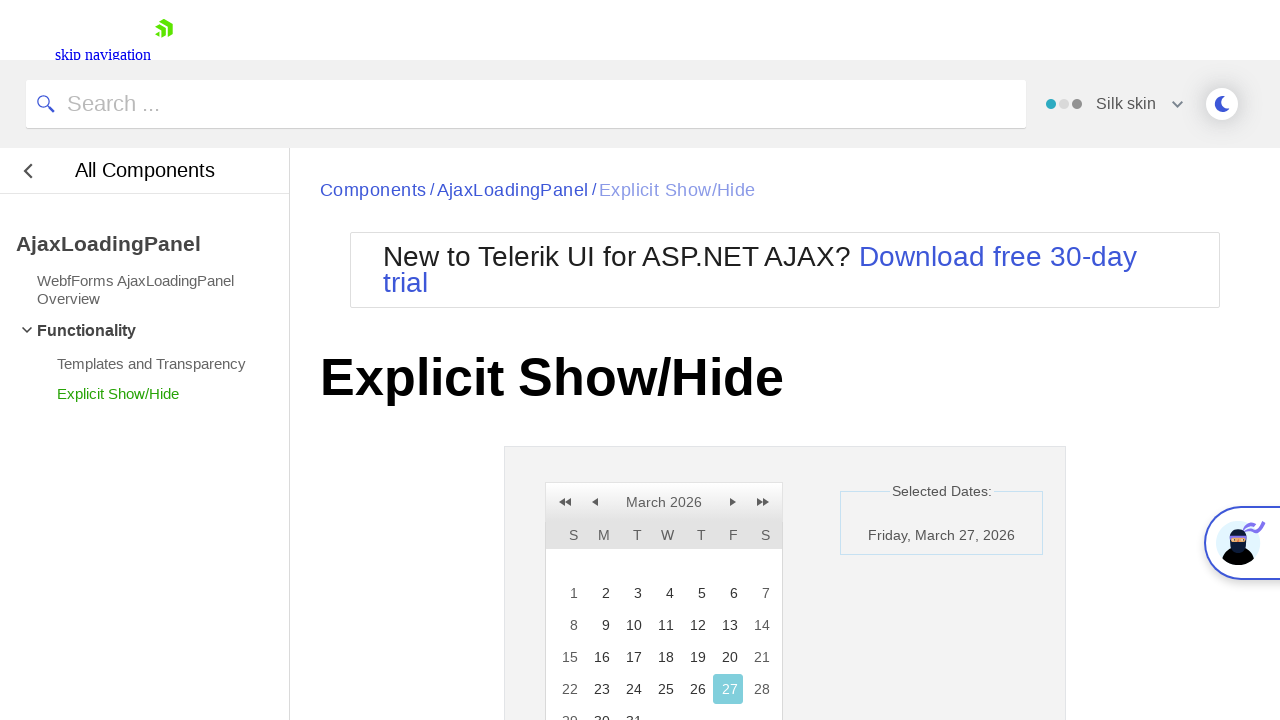

Verified that day 27 is marked as selected in the calendar
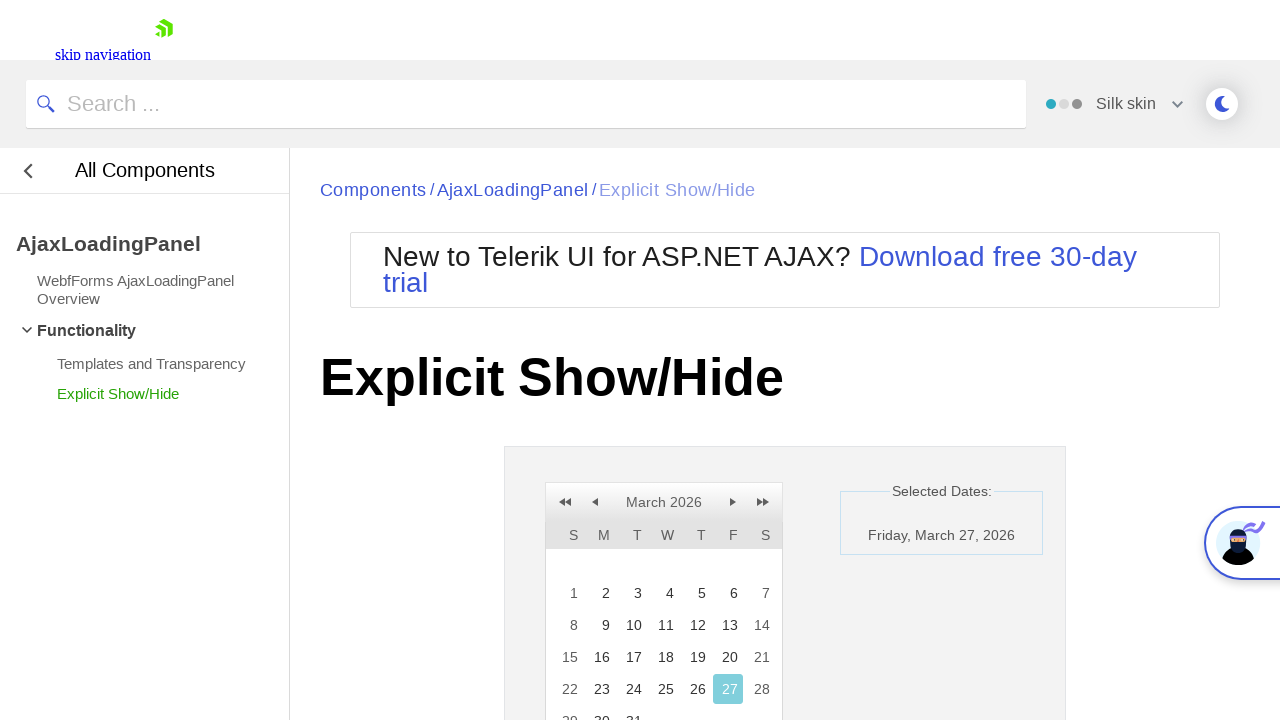

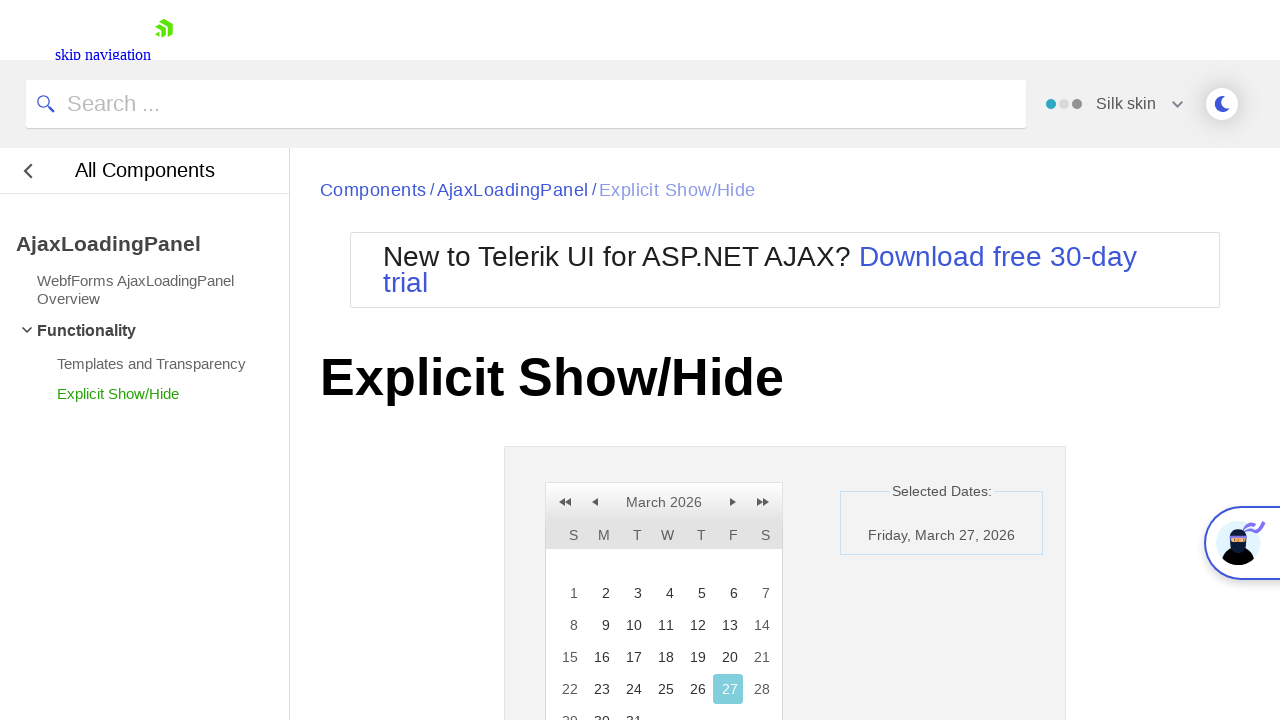